Tests checkbox functionality by clicking to select and deselect a checkbox, verifying its state changes correctly

Starting URL: https://rahulshettyacademy.com/AutomationPractice/

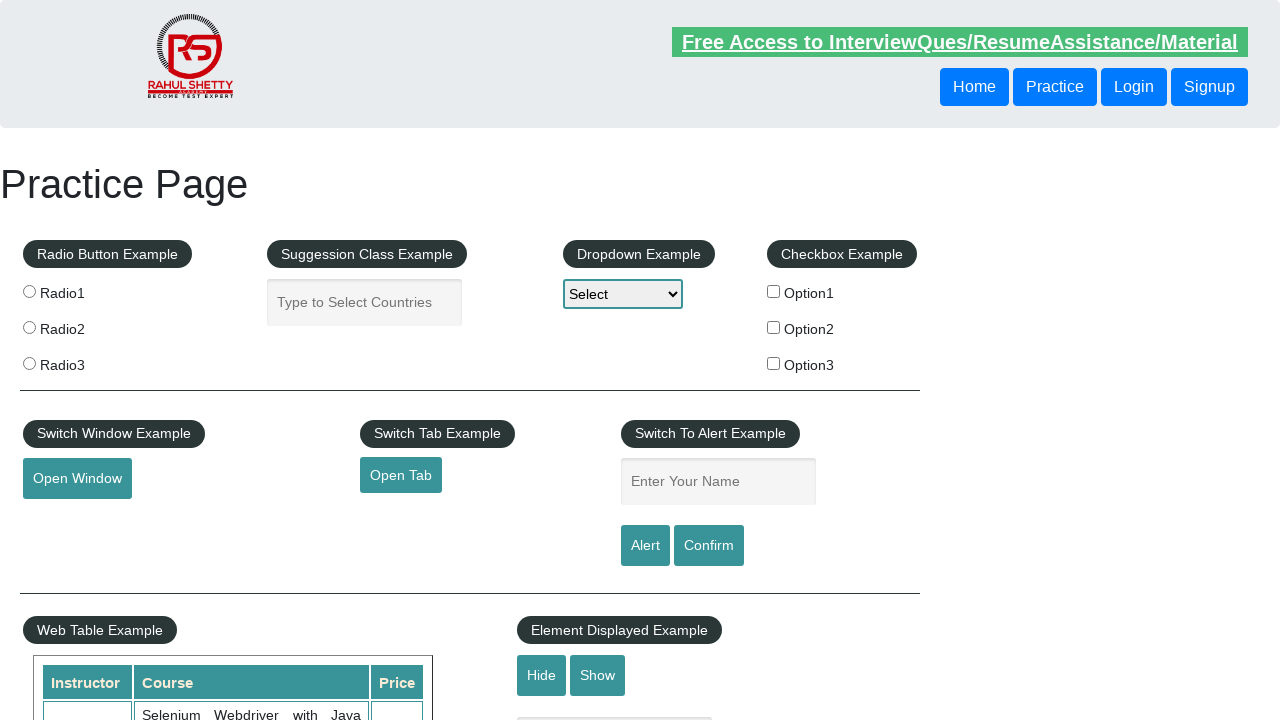

Clicked checkbox #checkBoxOption1 to select it at (774, 291) on #checkBoxOption1
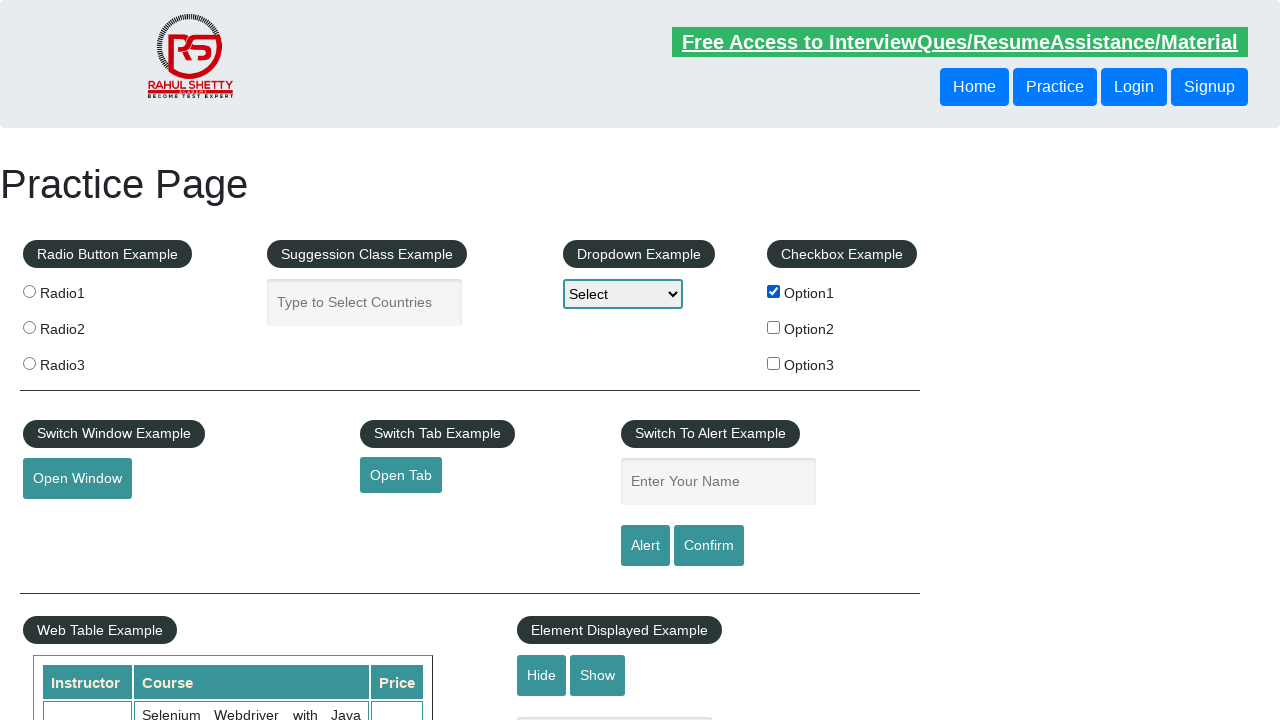

Verified checkbox #checkBoxOption1 is selected
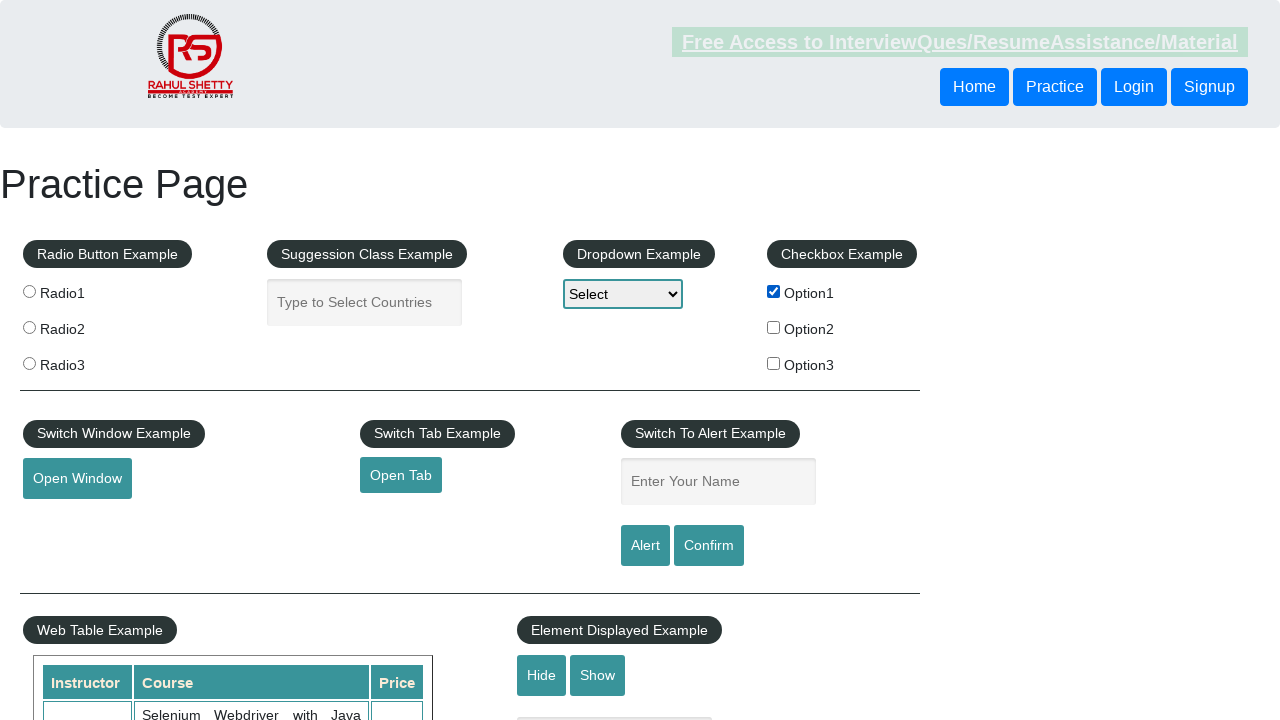

Clicked checkbox #checkBoxOption1 to deselect it at (774, 291) on #checkBoxOption1
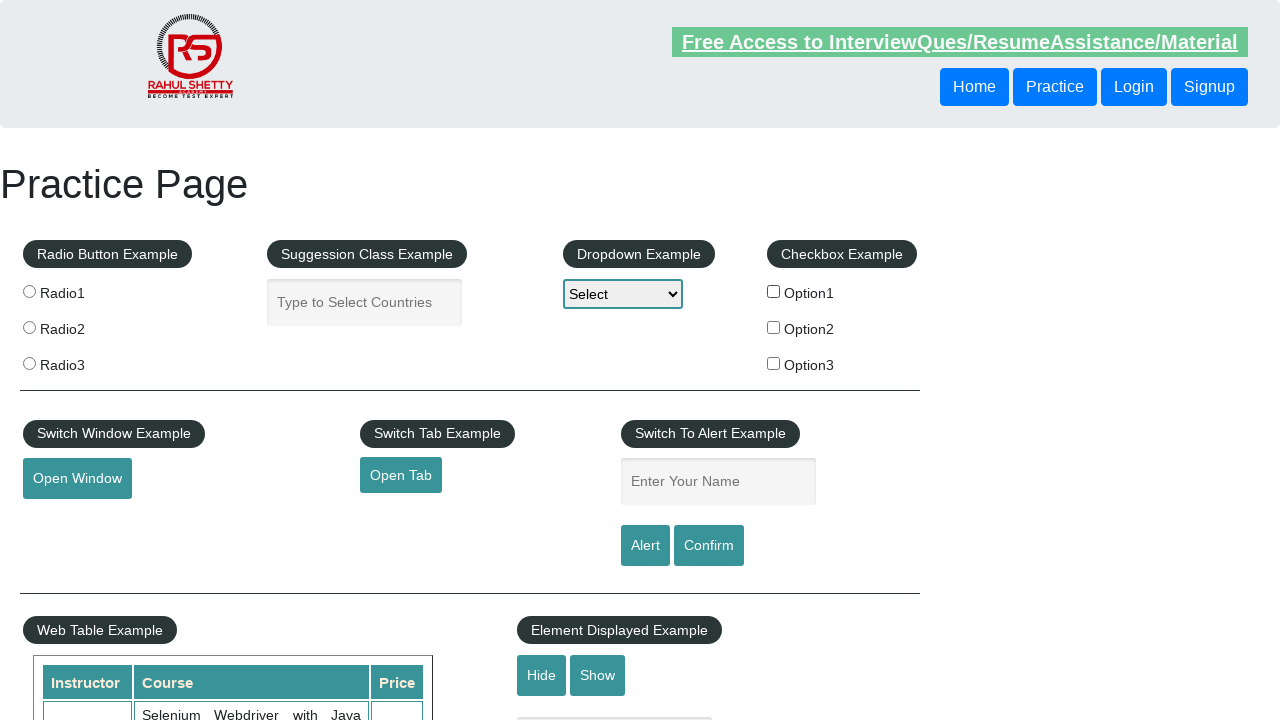

Verified checkbox #checkBoxOption1 is deselected
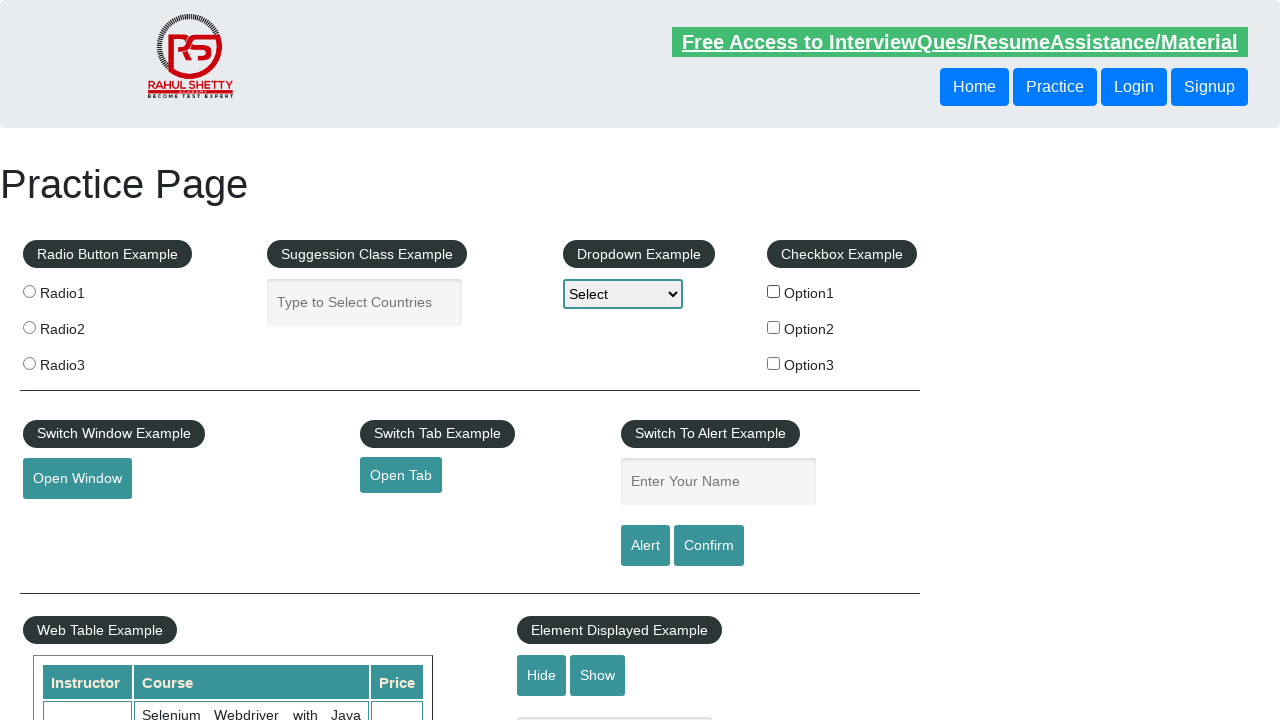

Counted total checkboxes on page: 3
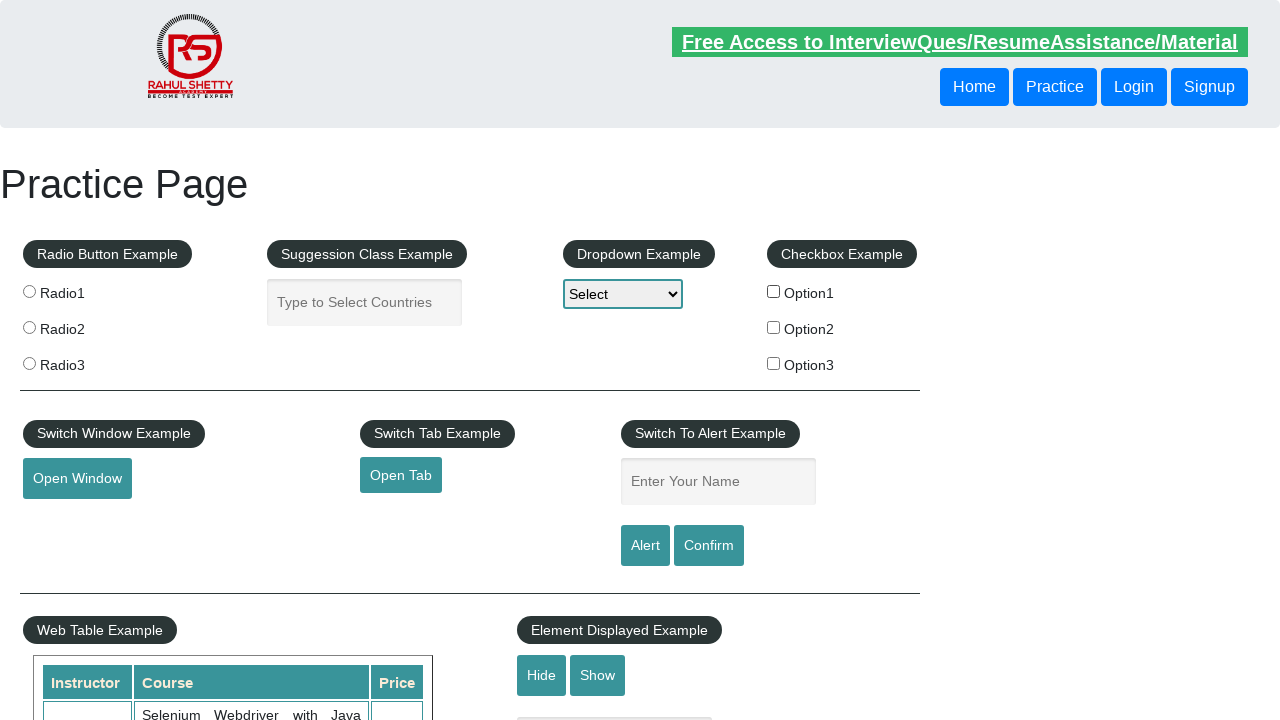

Counted checkboxes in right-align section: 3
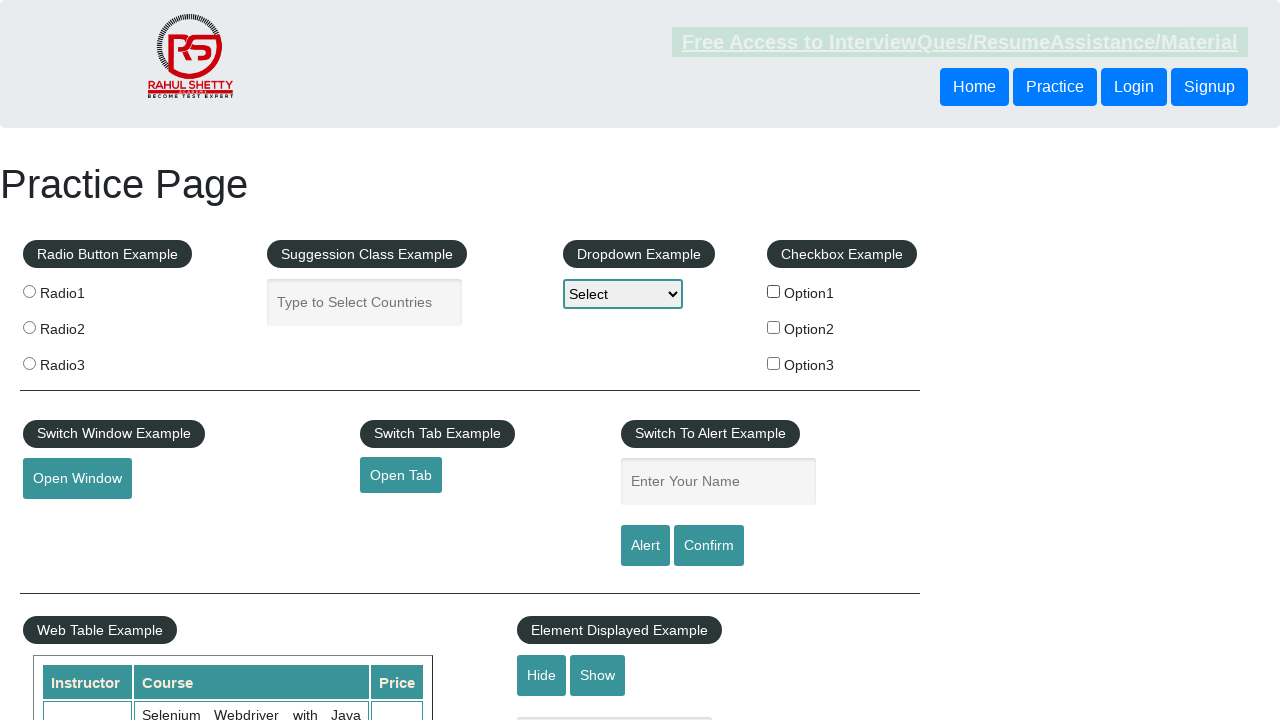

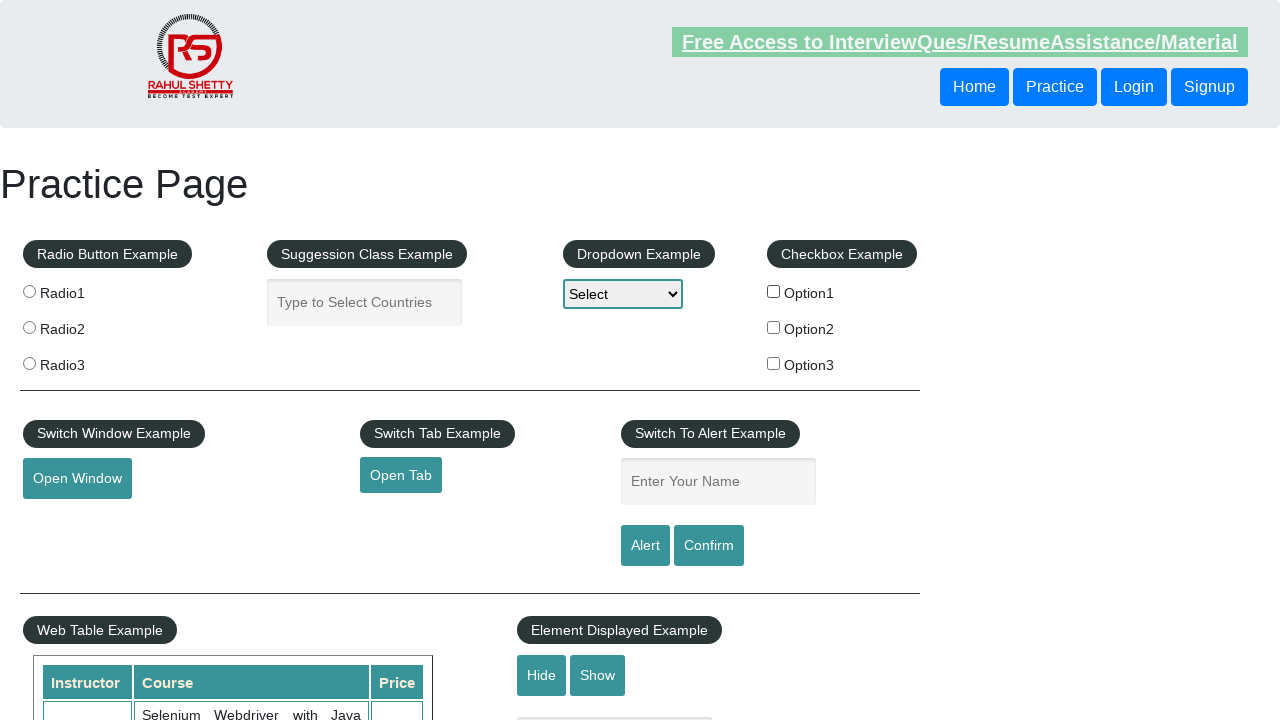